Tests the "Get started" link on the Playwright documentation homepage by clicking it and verifying navigation to the intro page

Starting URL: https://playwright.dev/

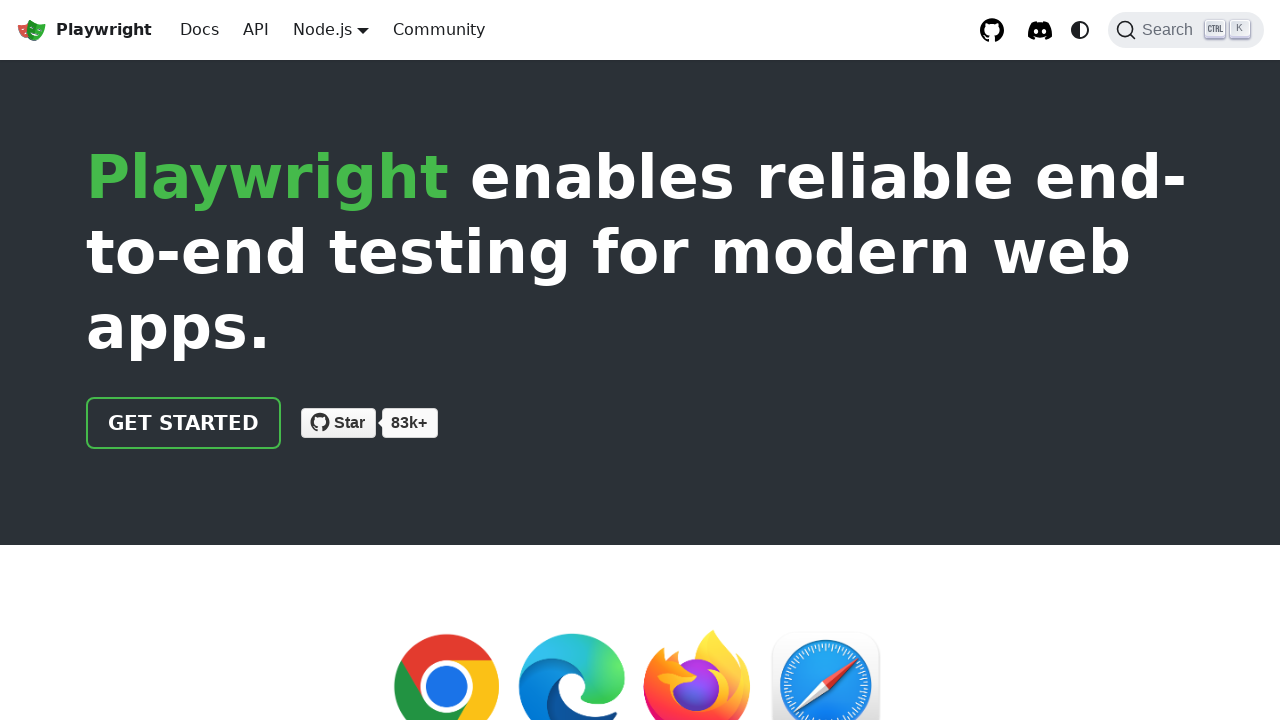

Clicked 'Get started' link on Playwright documentation homepage at (184, 423) on internal:role=link[name="Get started"i]
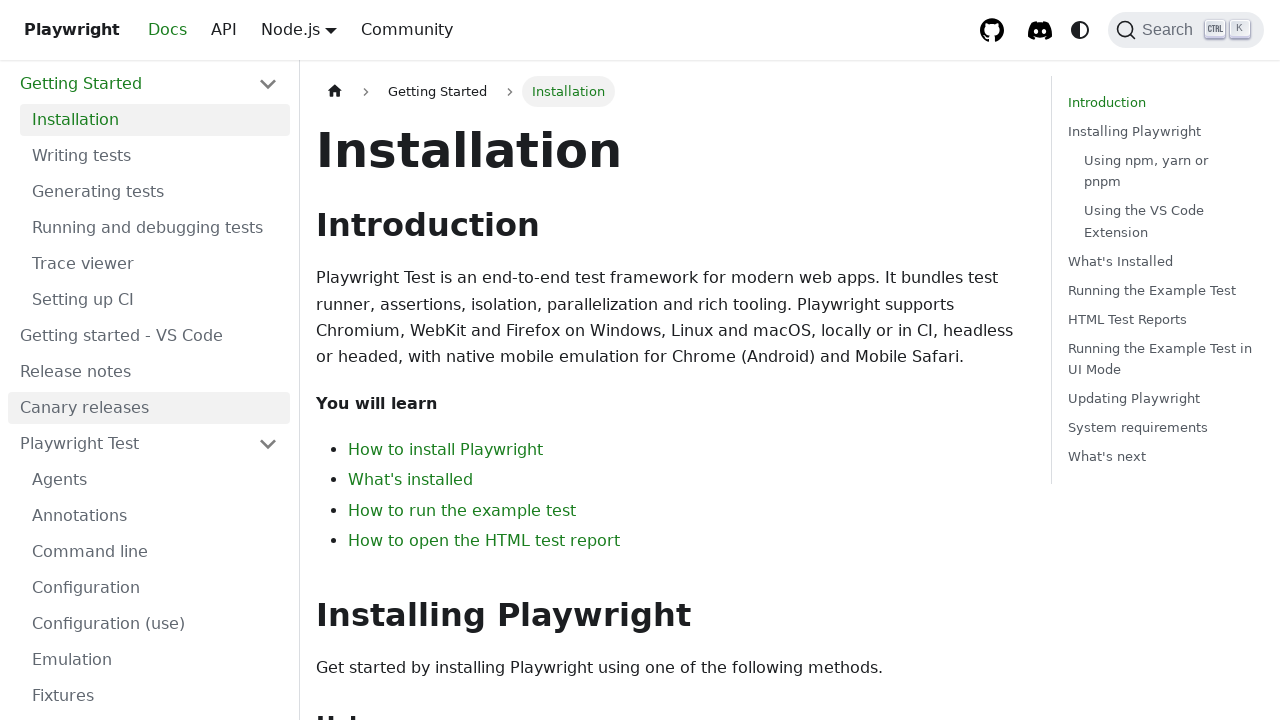

Successfully navigated to intro page
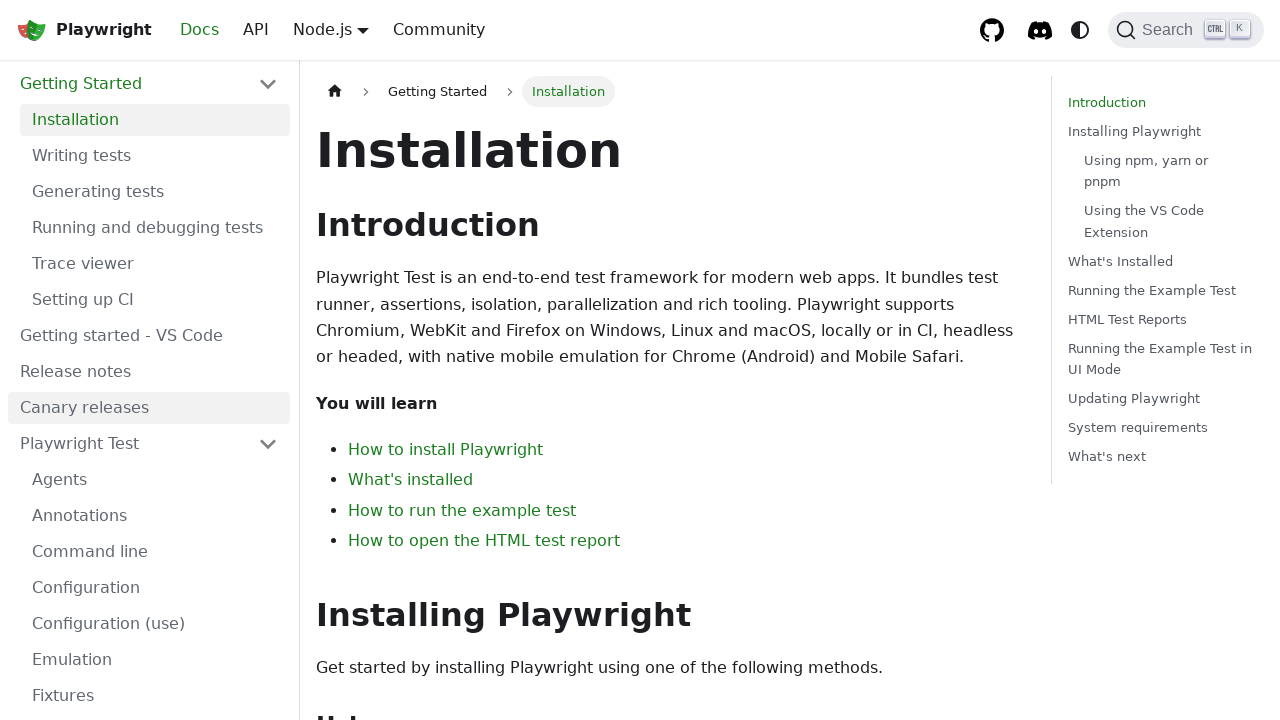

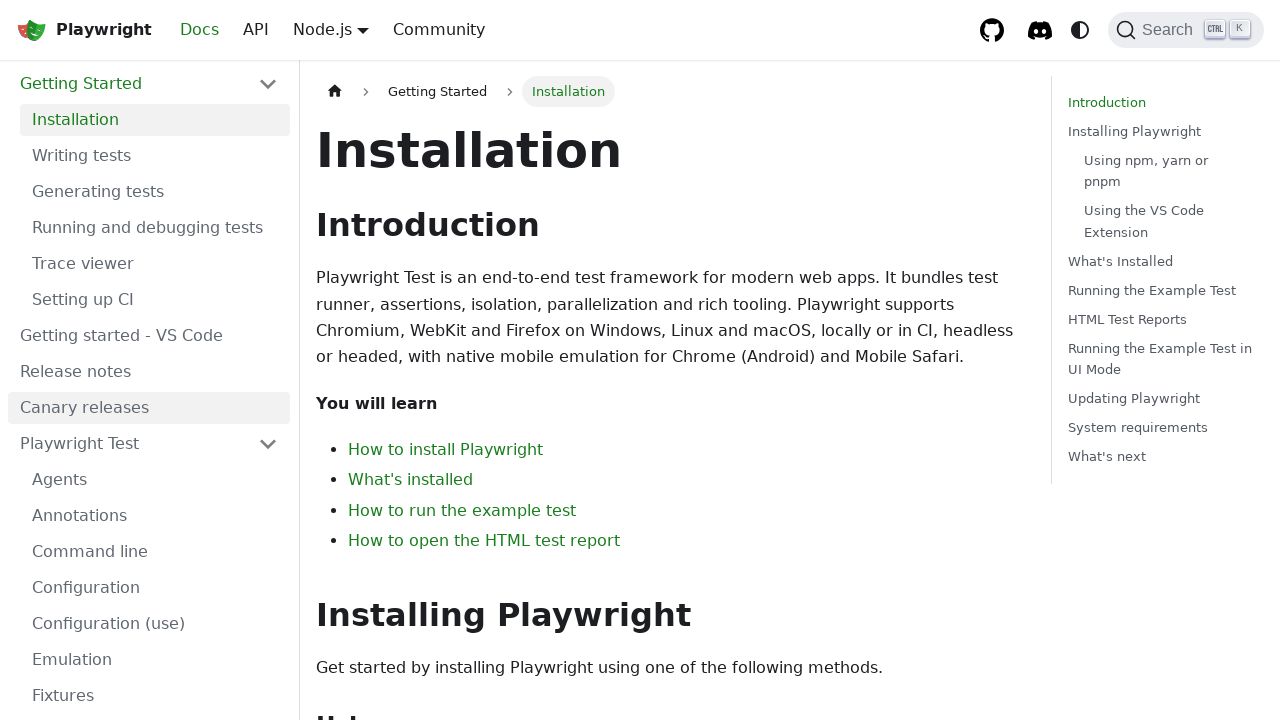